Navigates to a checkboxes demo page and maximizes the browser window. This is a basic page load test for the Heroku internet demo site.

Starting URL: http://the-internet.herokuapp.com/checkboxes

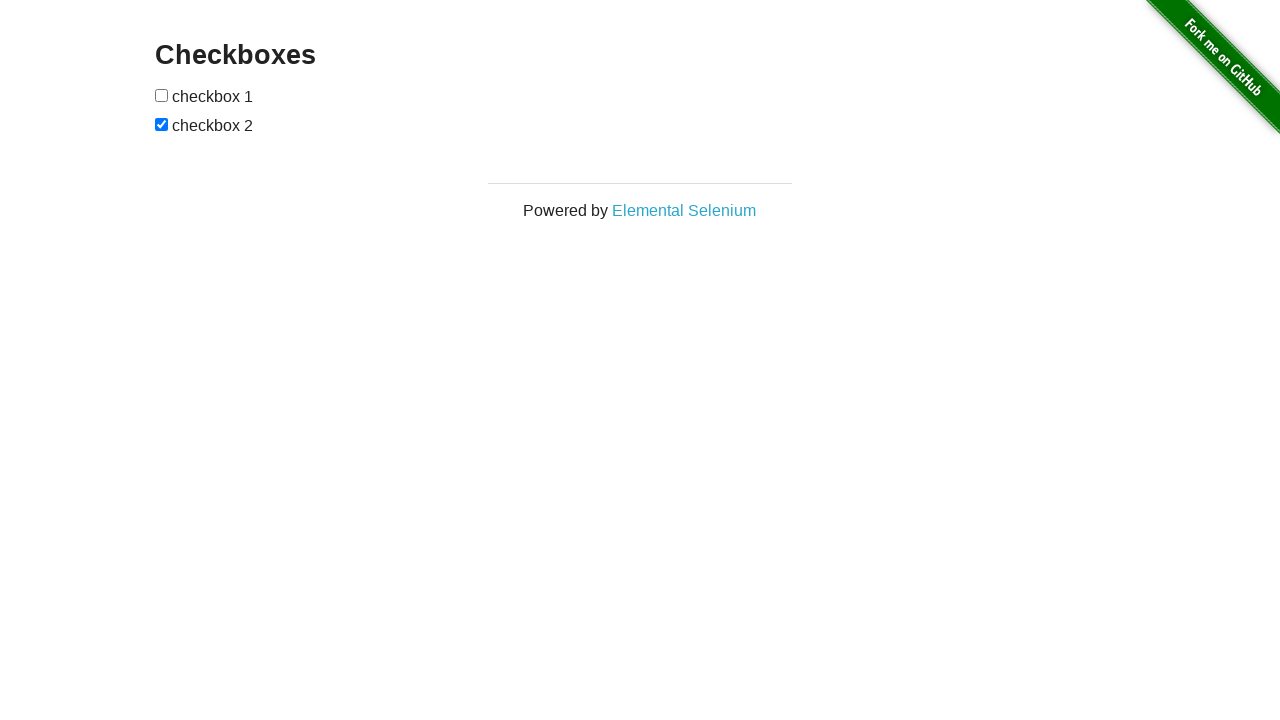

Navigated to checkboxes demo page
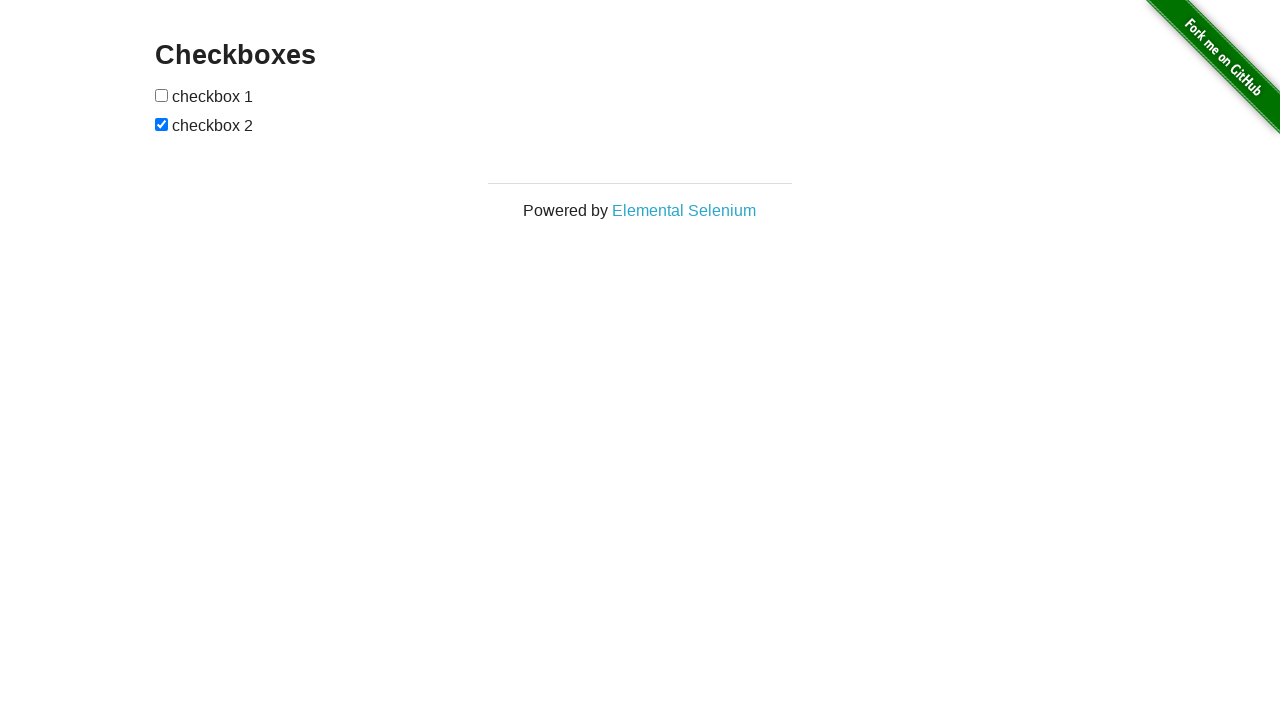

Maximized browser window to 1920x1080
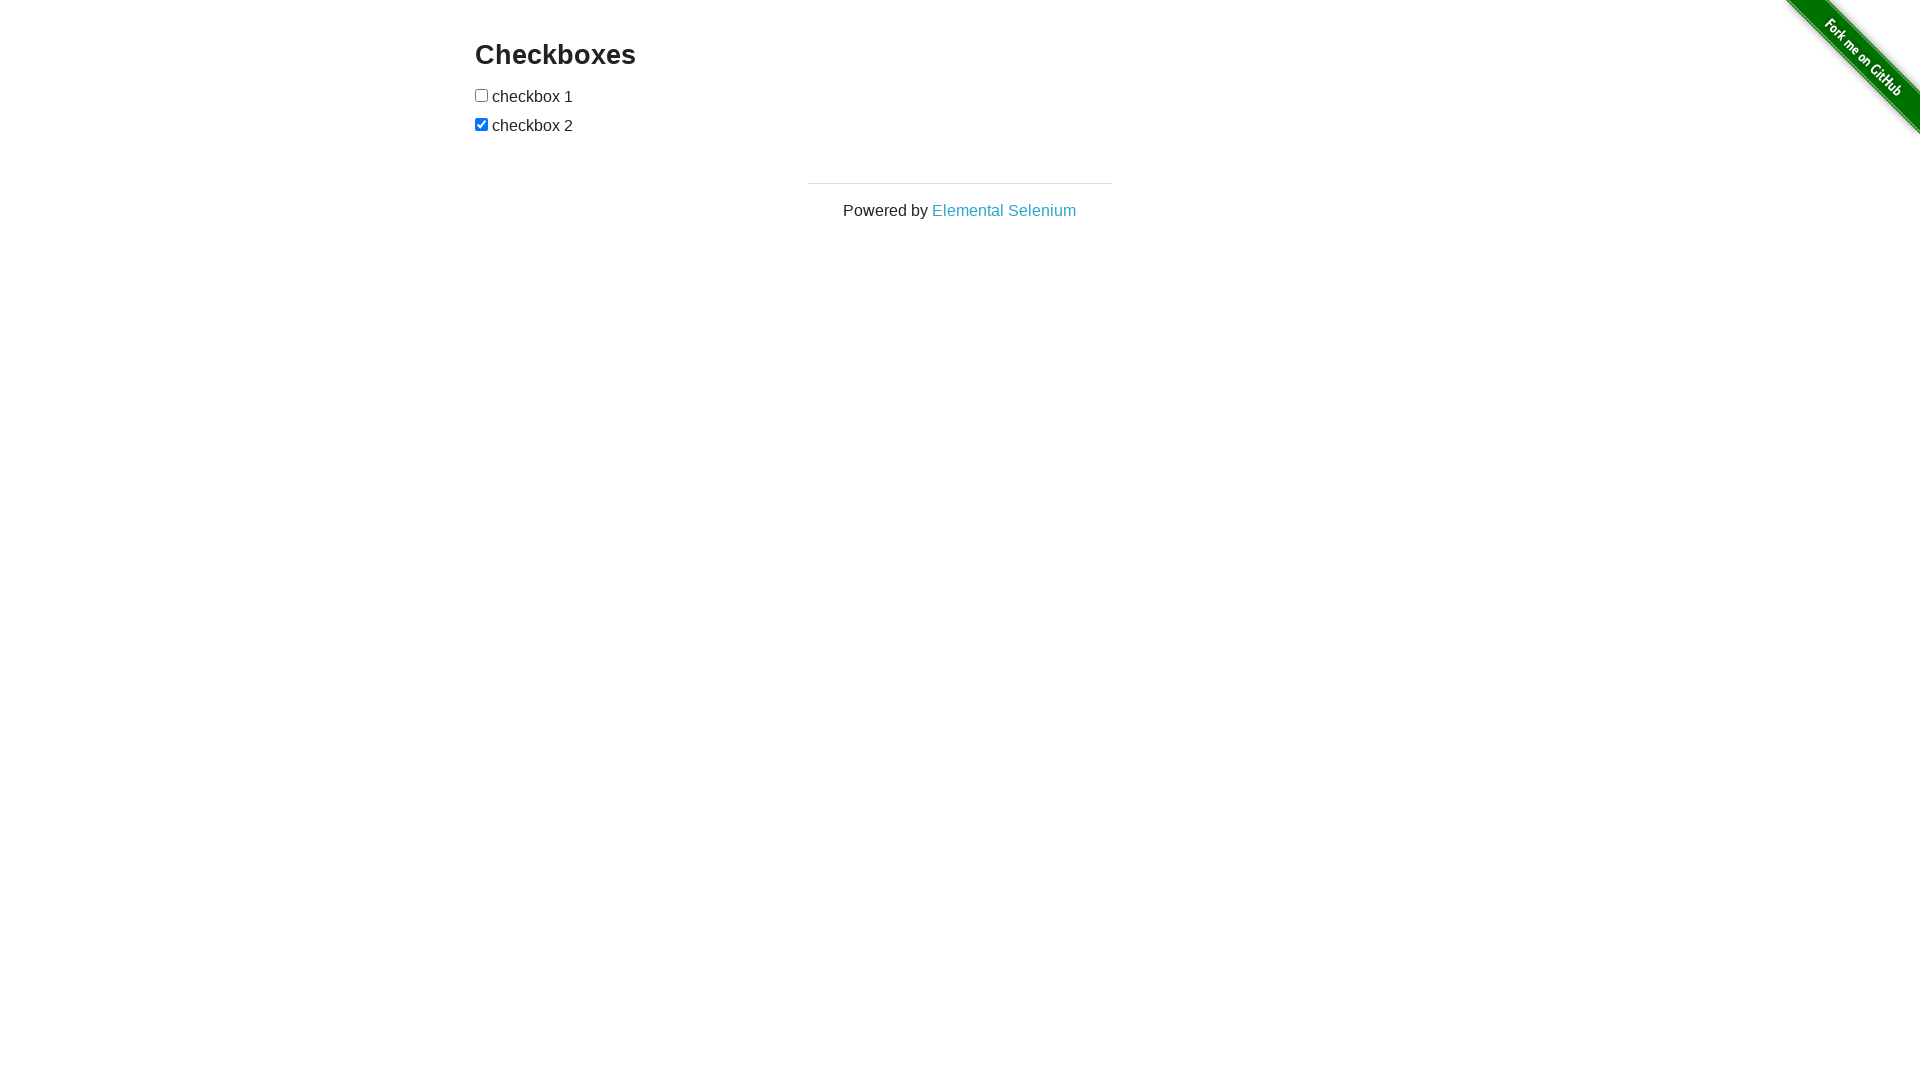

Checkboxes loaded and visible on page
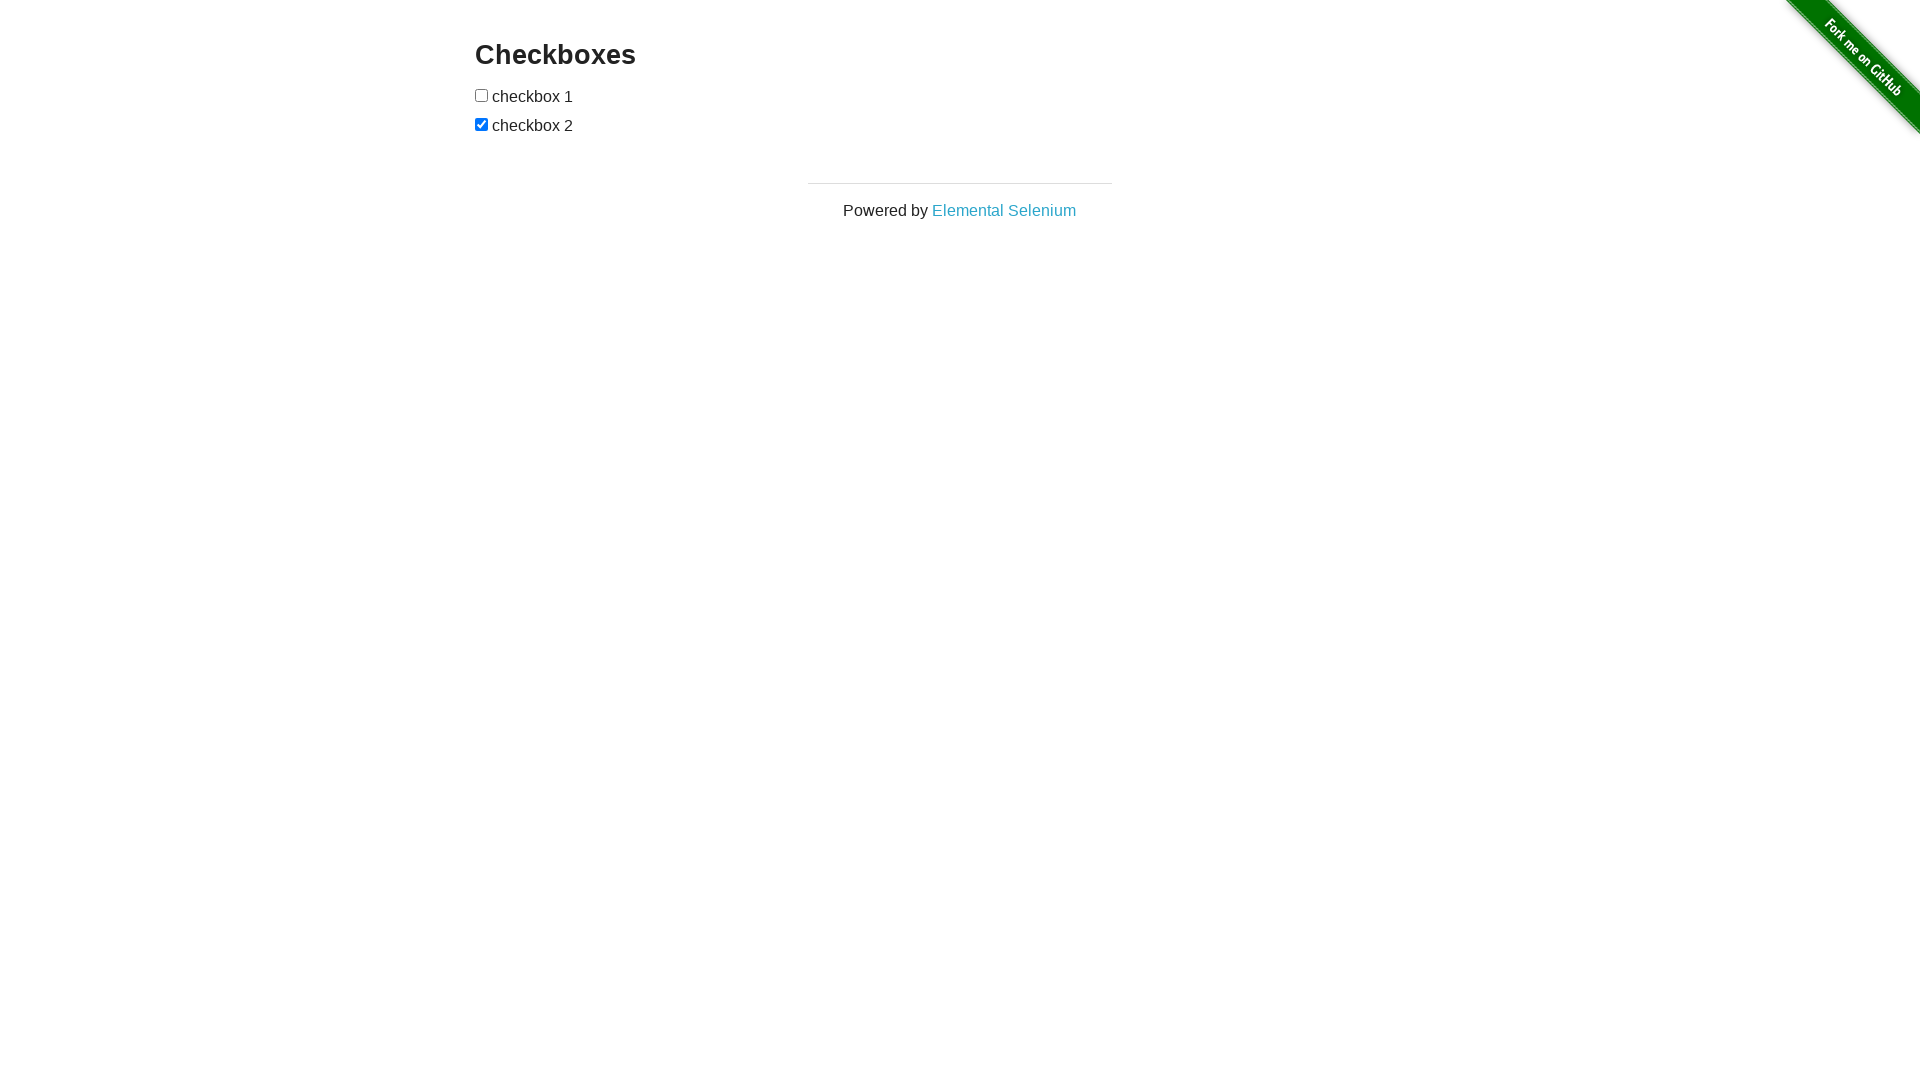

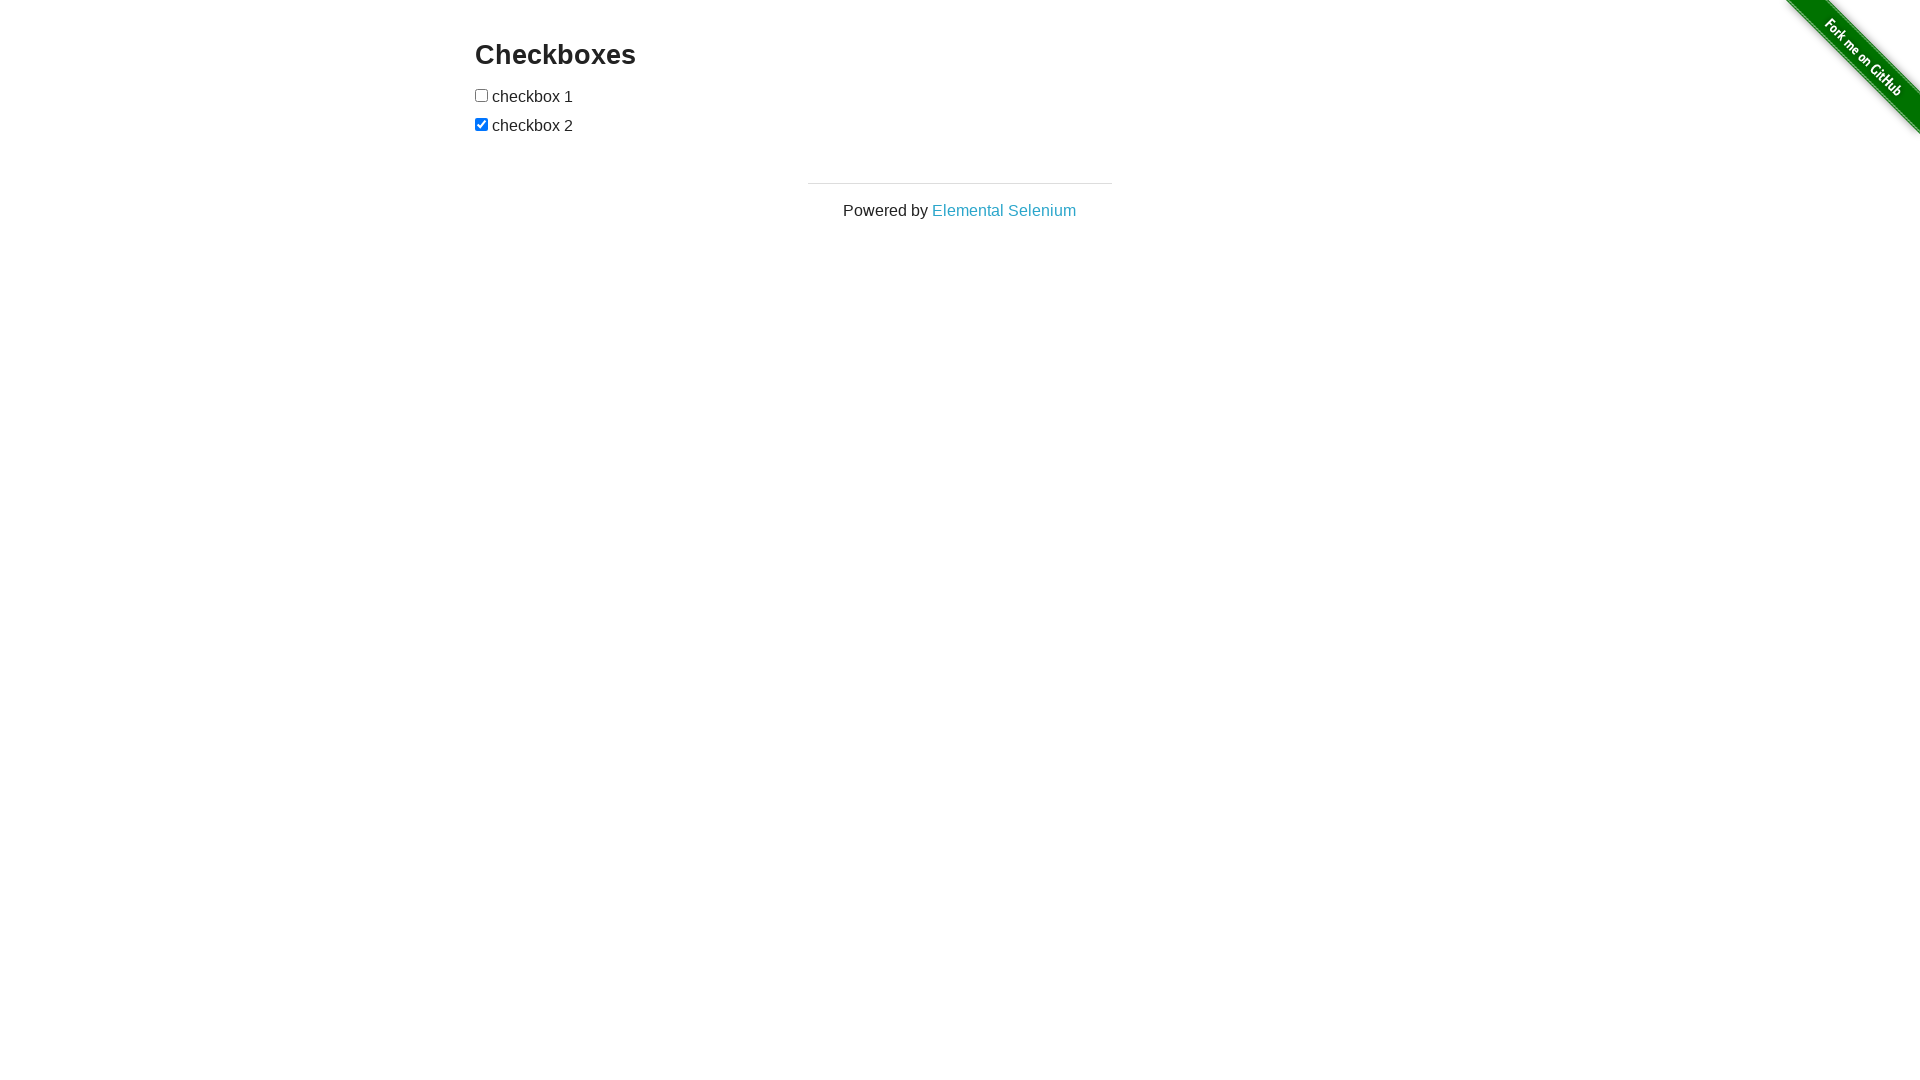